Tests HTML5 form validation by clicking submit without filling required fields and verifying the browser's validation message appears.

Starting URL: https://automationfc.github.io/html5/index.html

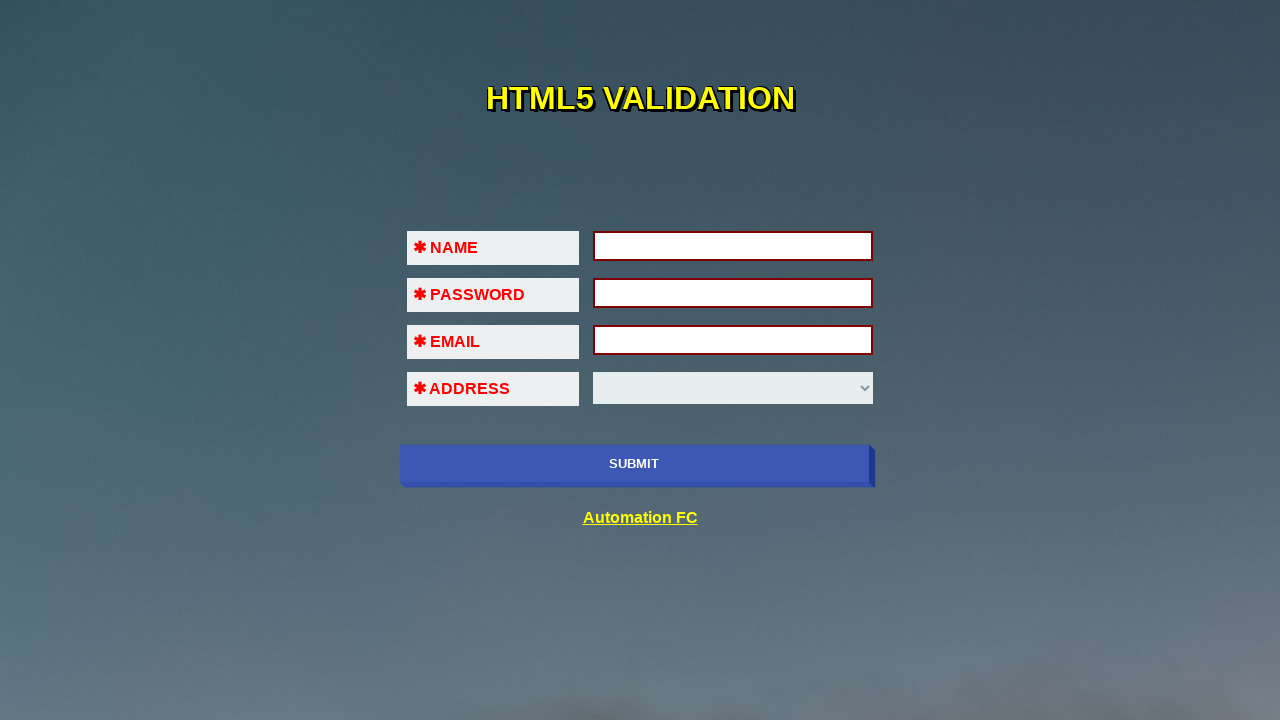

Navigated to HTML5 form validation test page
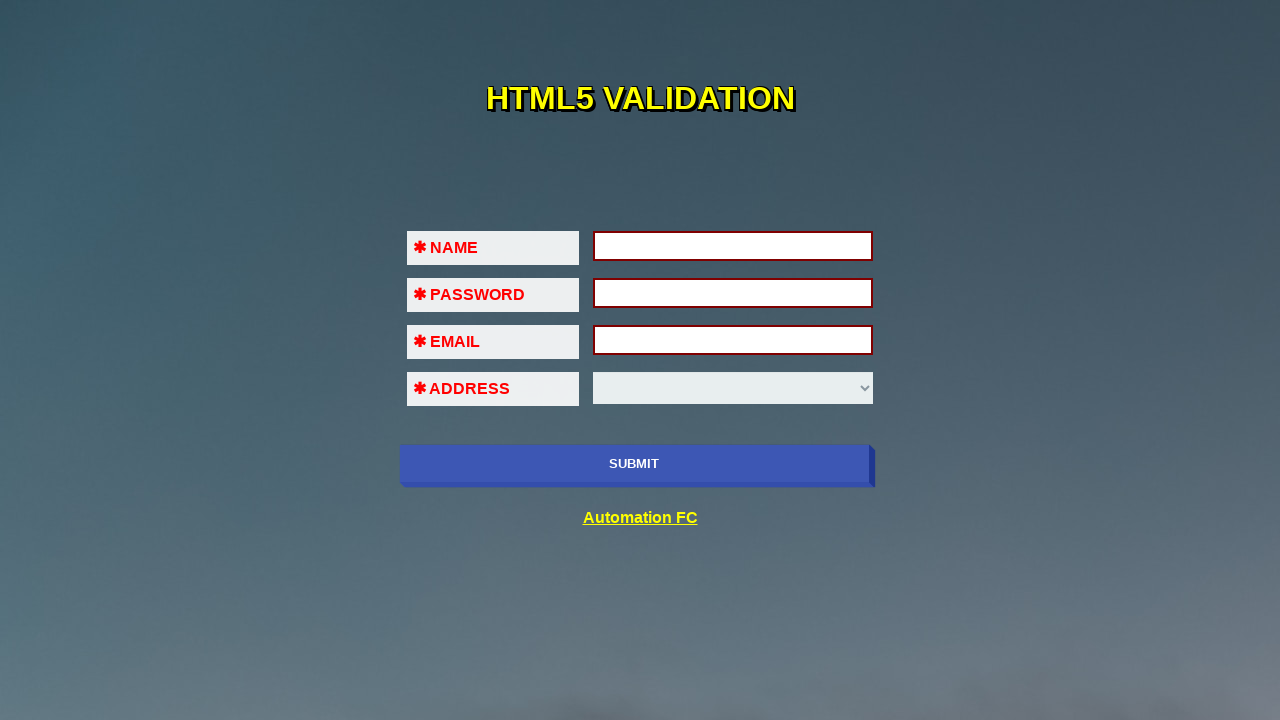

Clicked submit button without filling required fields at (634, 464) on input[type='submit']
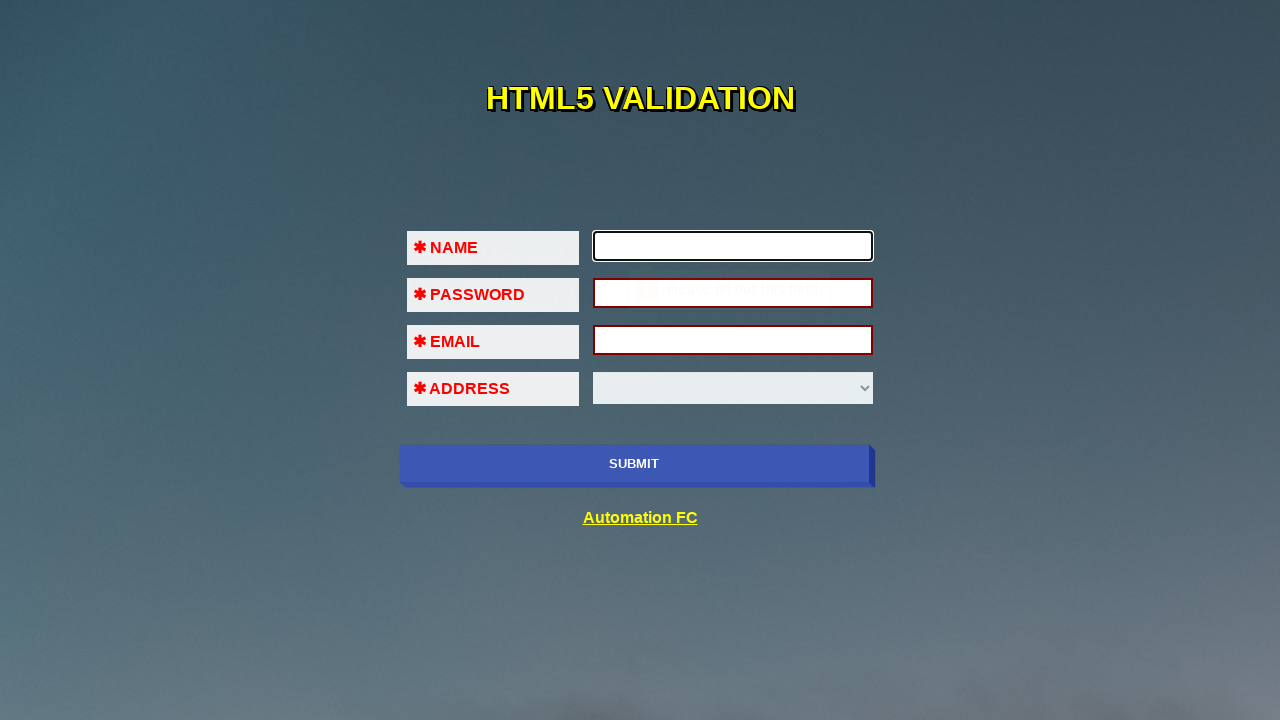

Required field is visible and browser validation message appeared
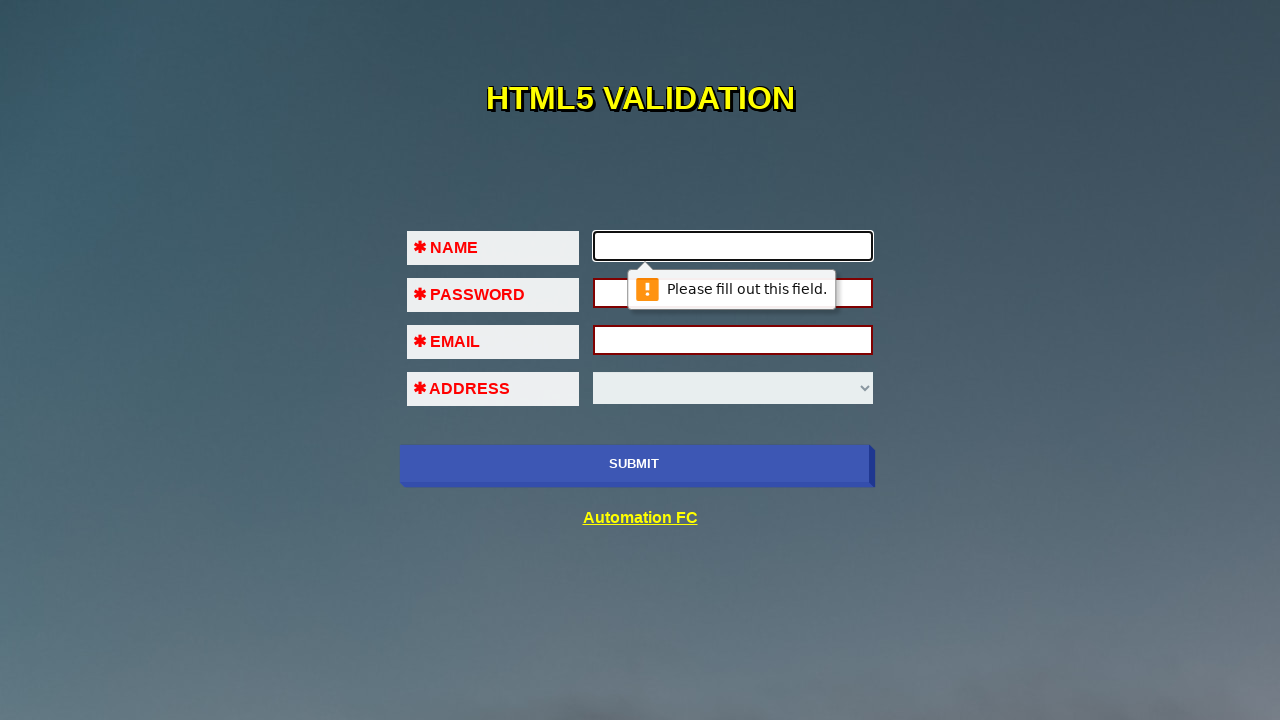

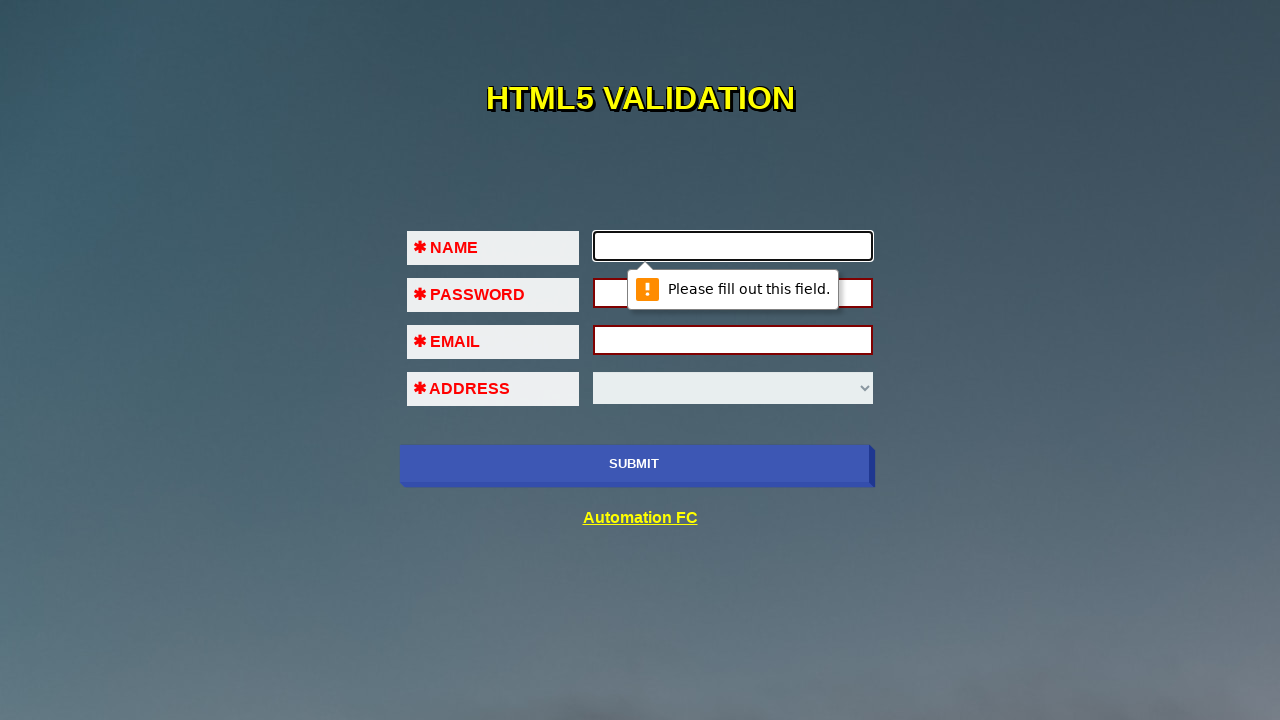